Tests simple alert handling by clicking a button that triggers an alert and accepting it

Starting URL: https://letcode.in/alert

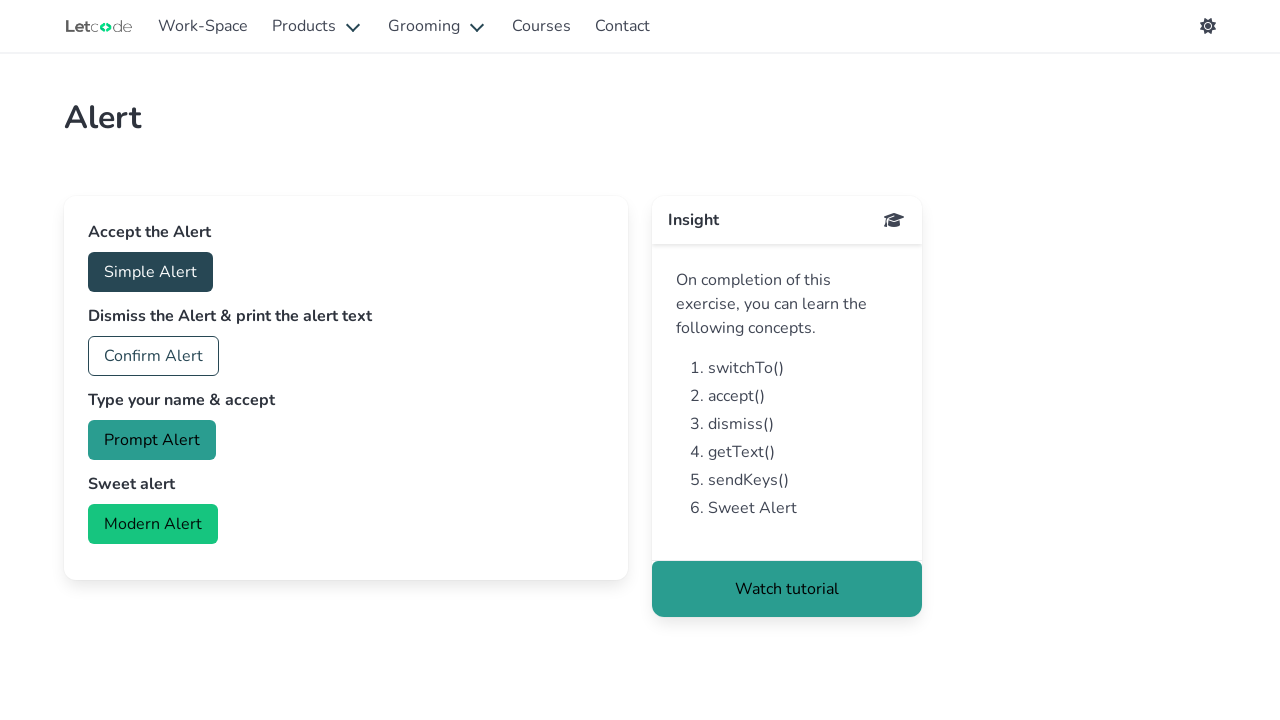

Clicked the accept alert button at (150, 272) on #accept
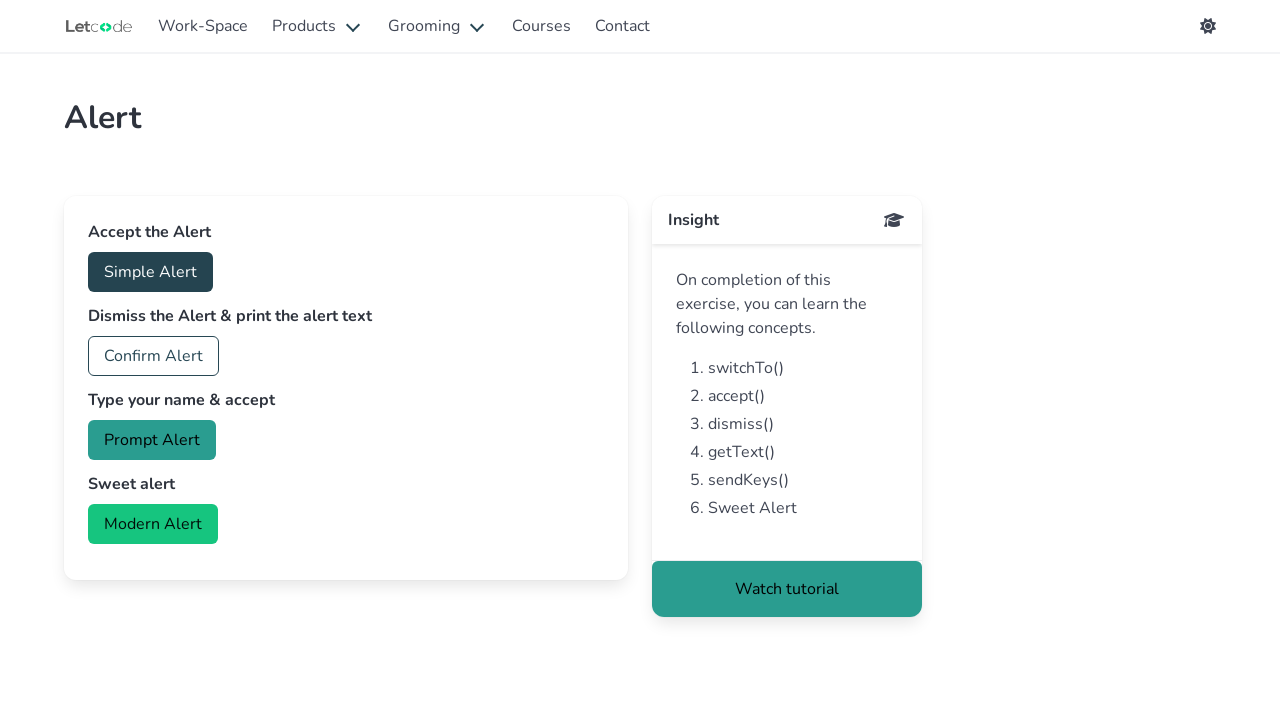

Set up dialog handler to accept alerts
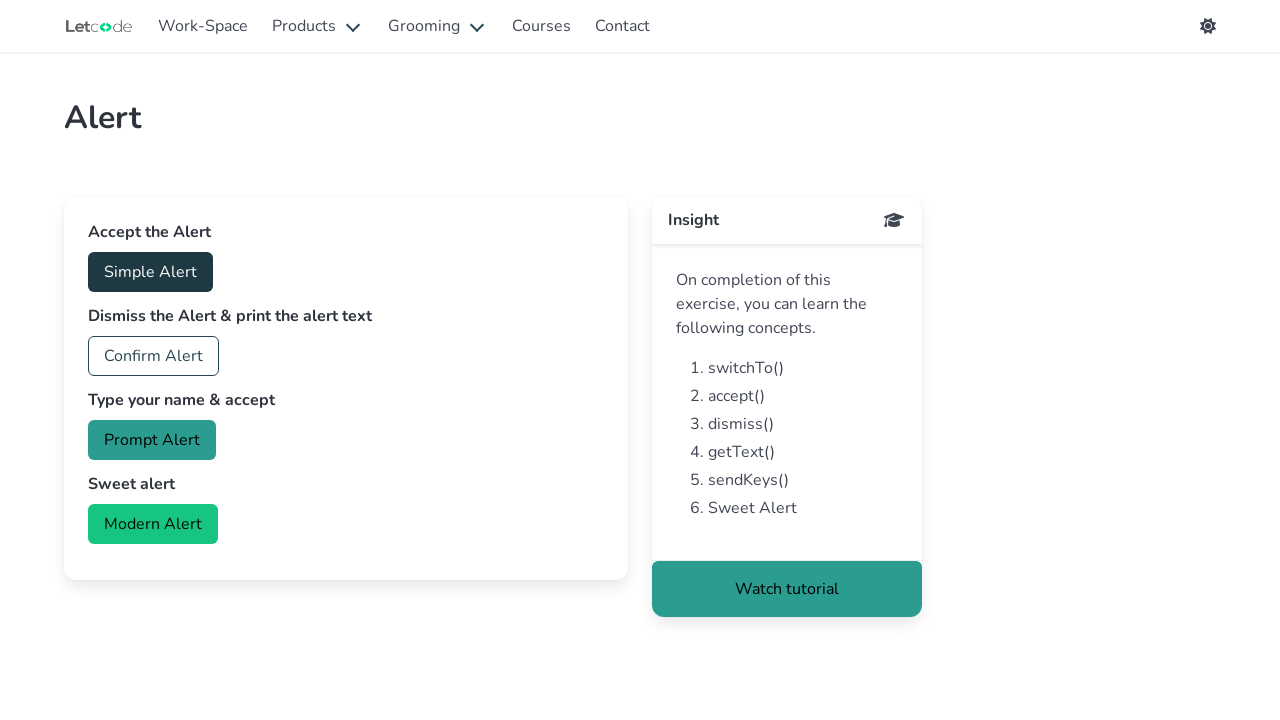

Clicked accept button to trigger alert at (150, 272) on #accept
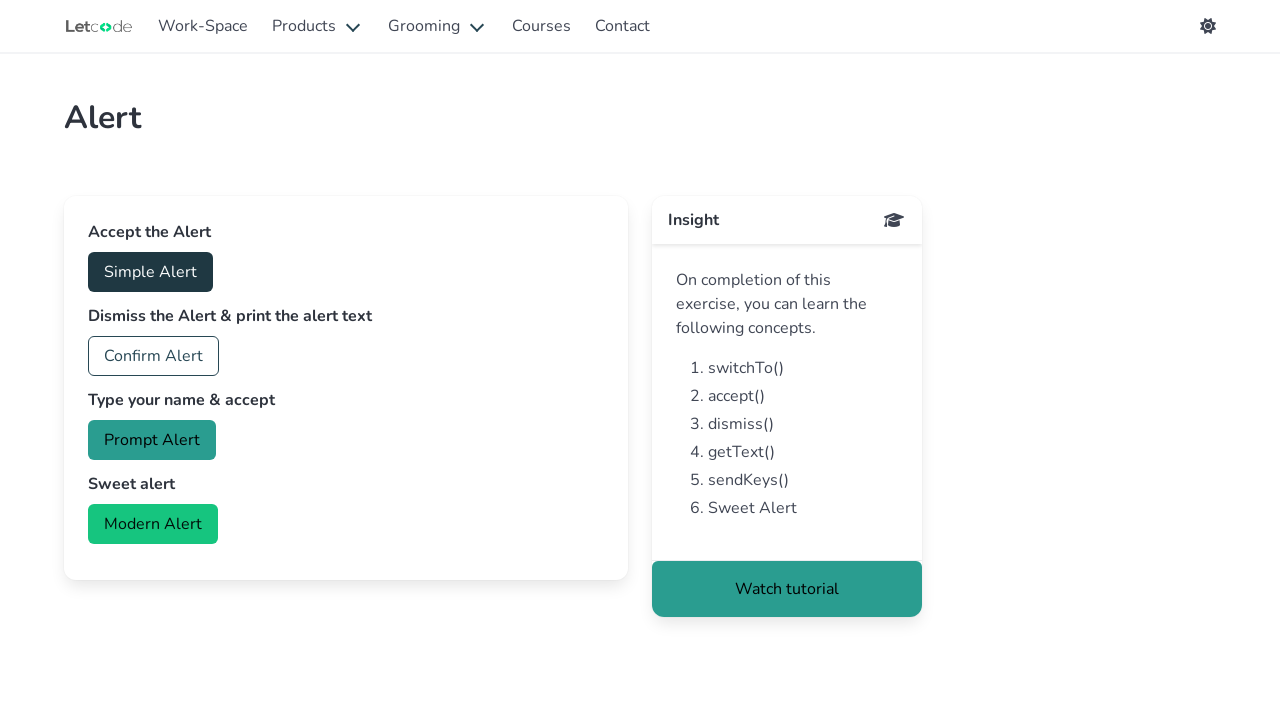

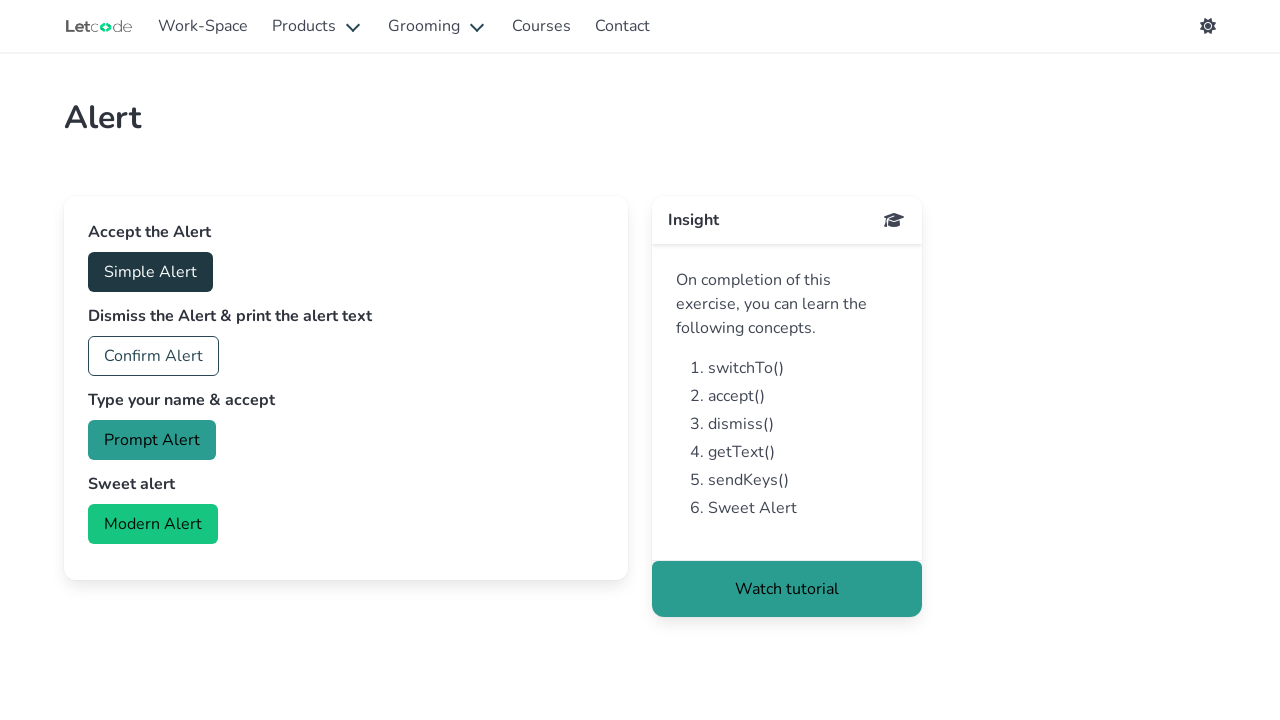